Submits an empty language form and verifies the error message for incomplete input

Starting URL: http://www.99-bottles-of-beer.net/submitnewlanguage.html

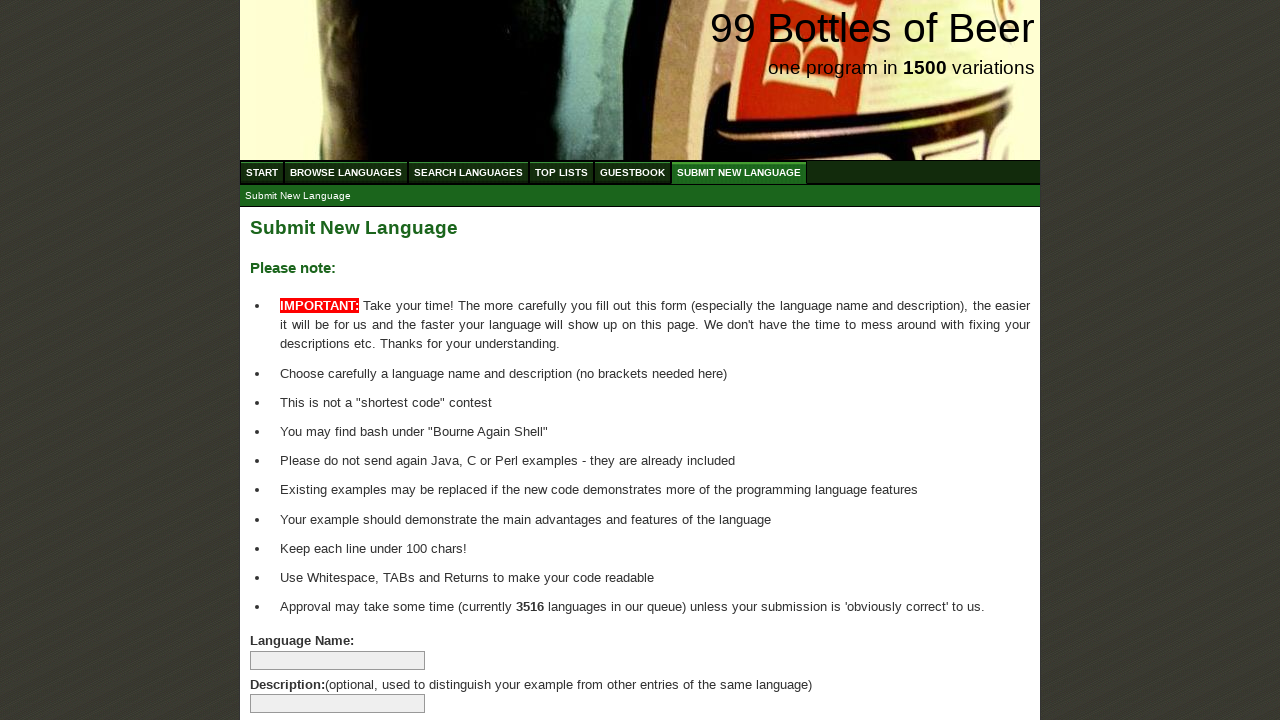

Navigated to submit new language form page
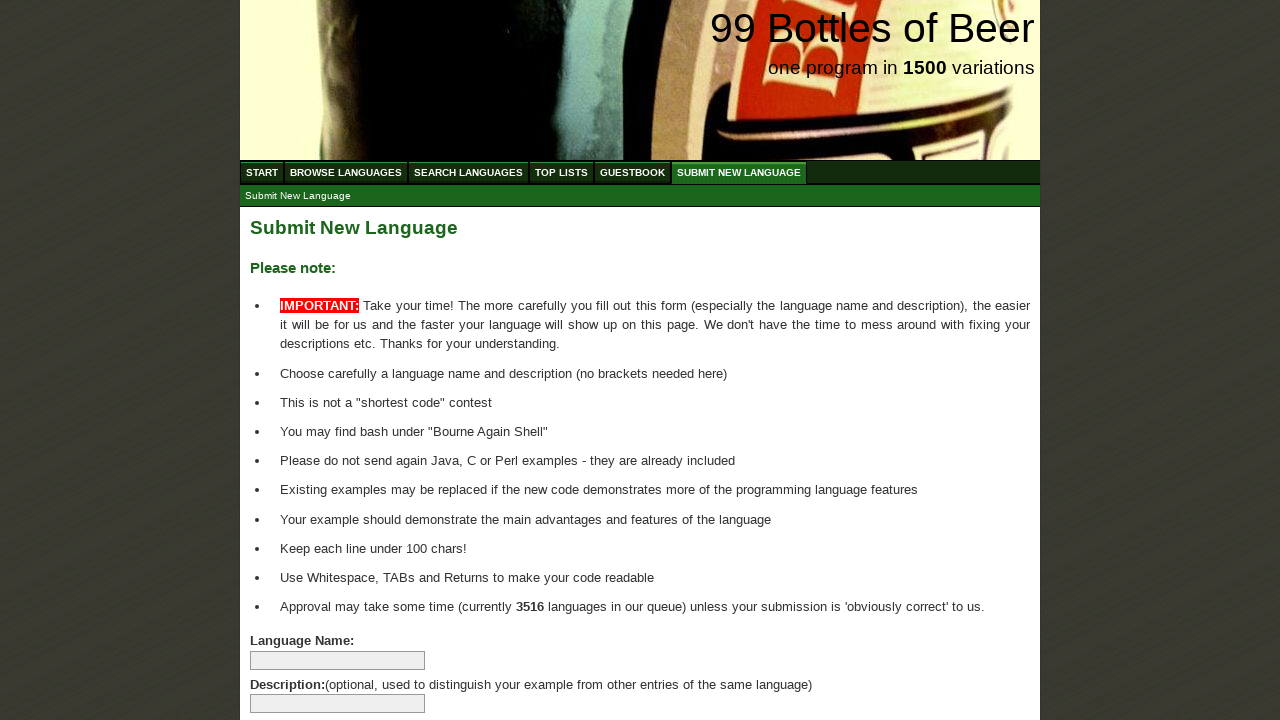

Clicked submit button without filling in form fields at (294, 665) on xpath=//*[@id='addlanguage']/p/input[8]
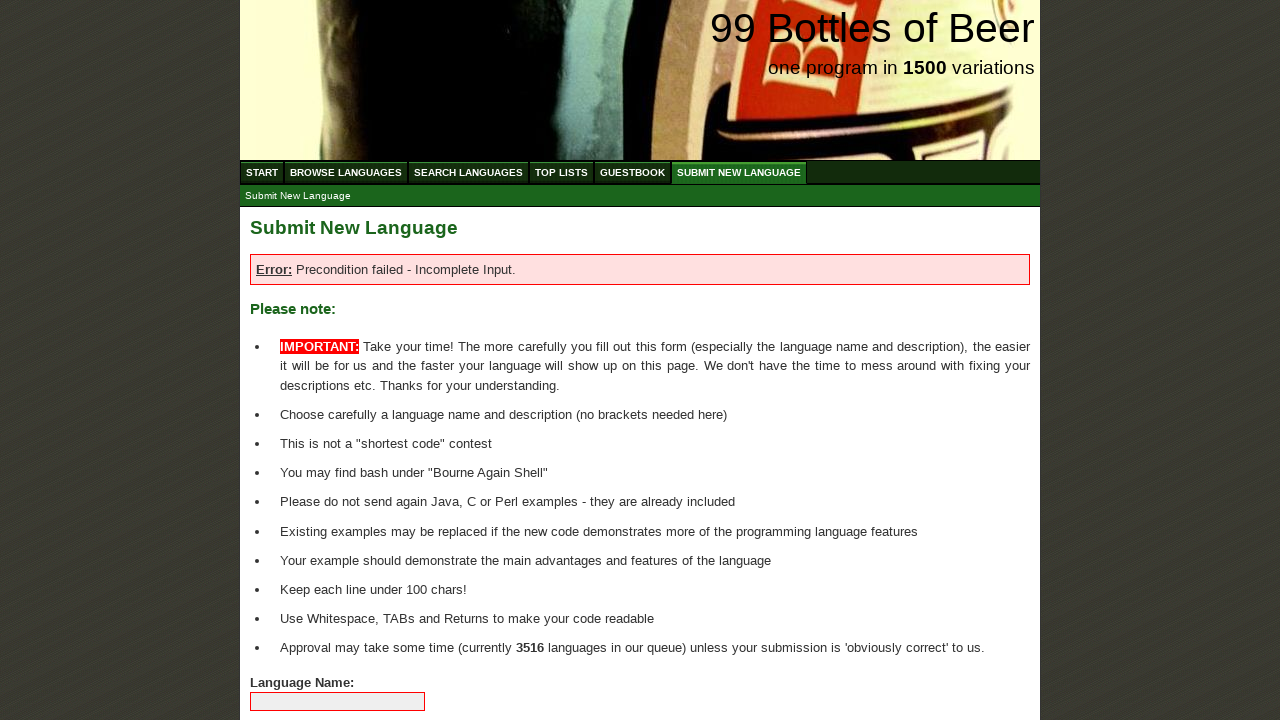

Located error message element
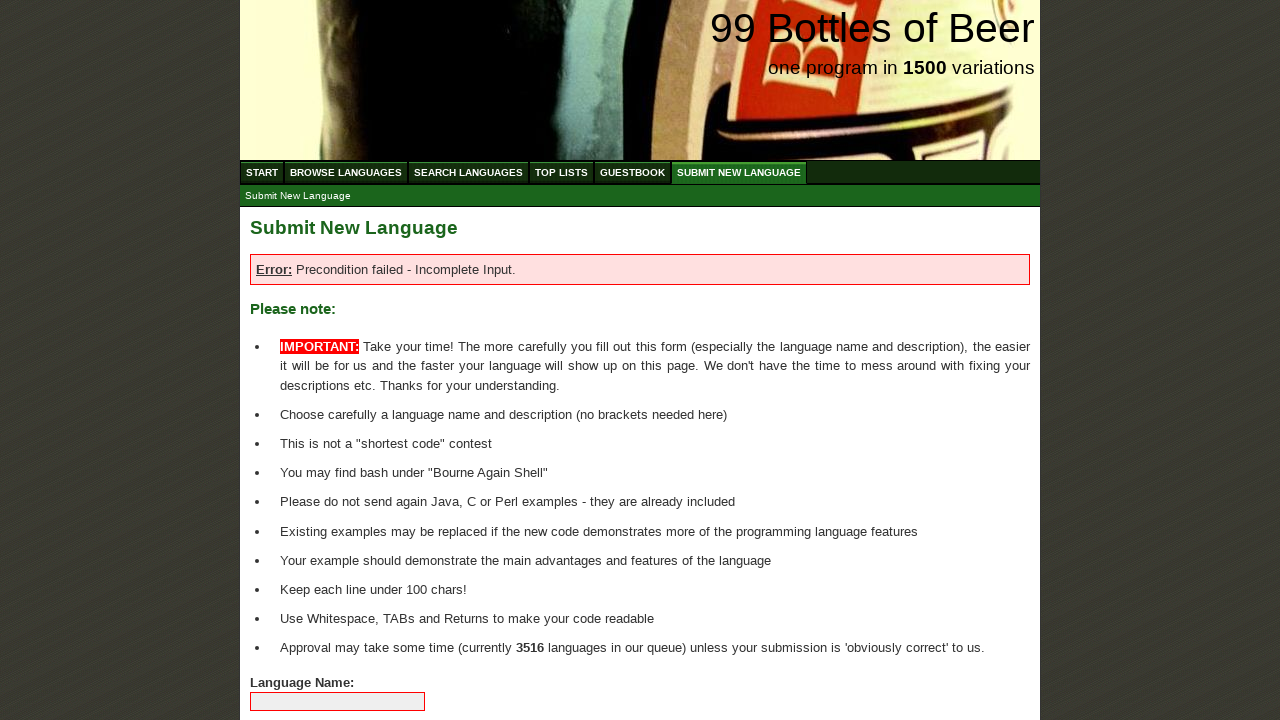

Verified error message for incomplete input: 'Error: Precondition failed - Incomplete Input.'
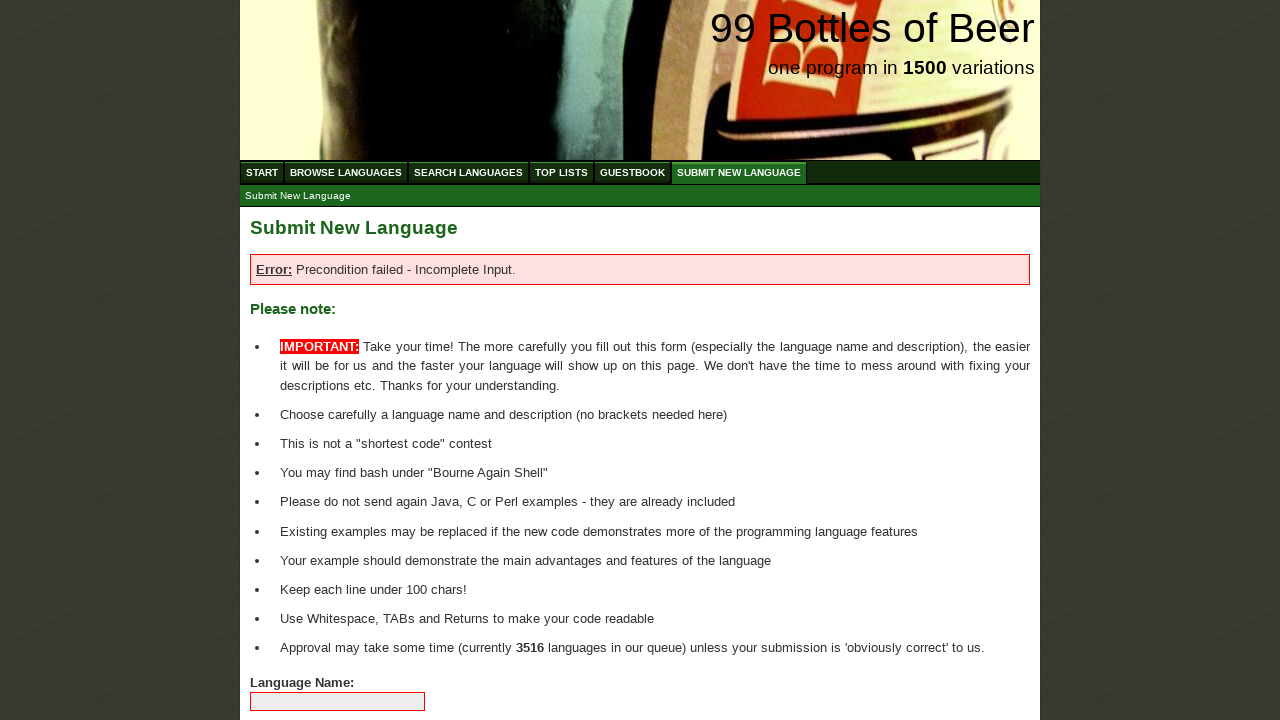

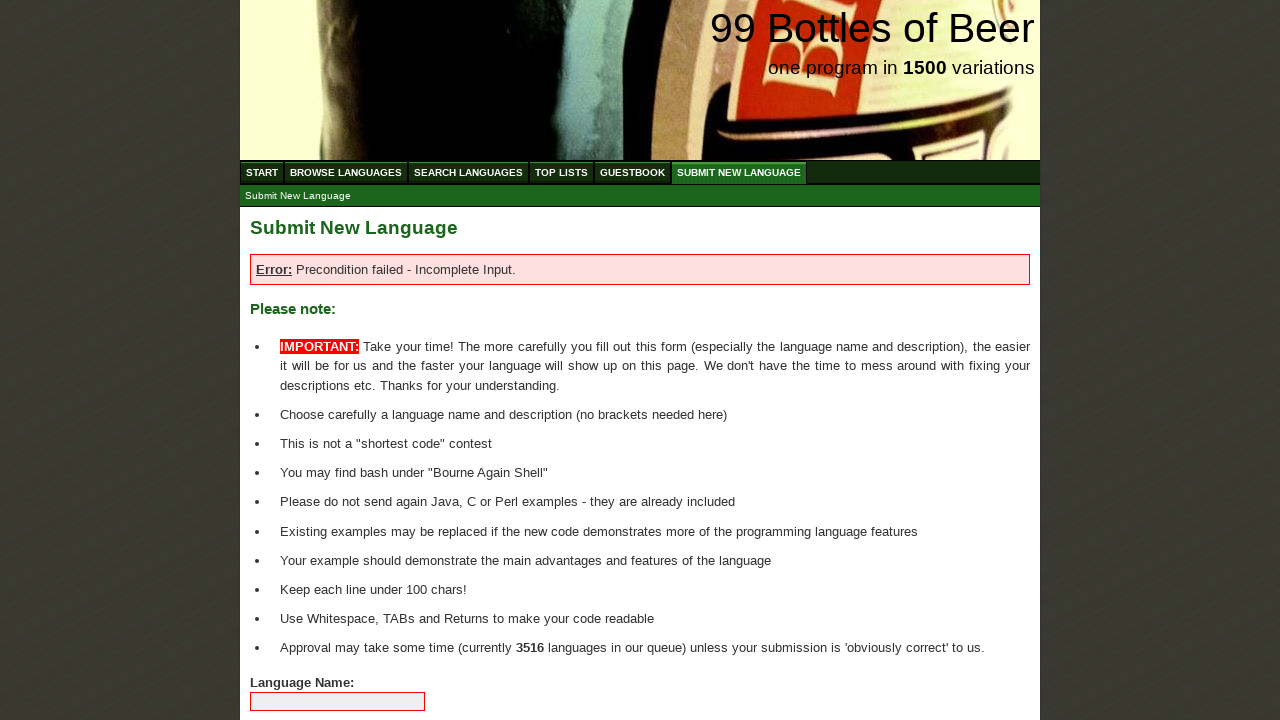